Tests the password reset functionality by clicking the forgot password link and reset button

Starting URL: https://www.rahulshettyacademy.com/locatorspractice

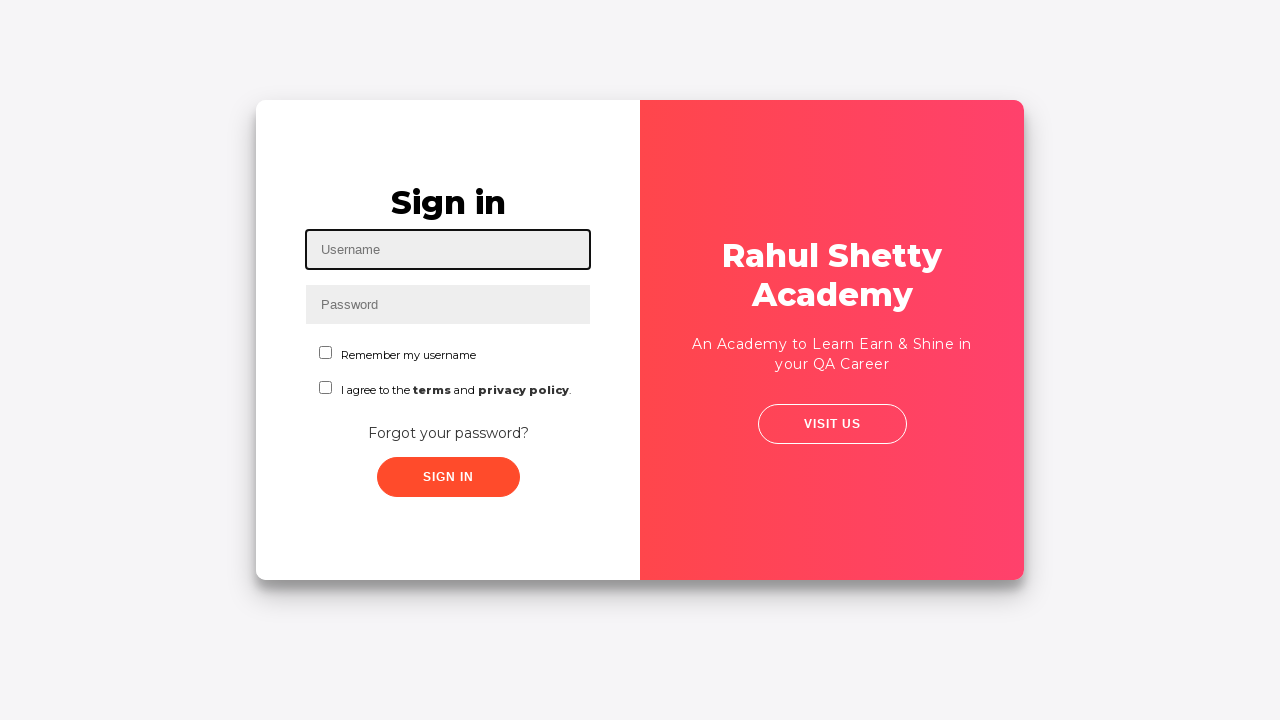

Clicked forgot password link at (448, 433) on a:has-text('Forgot your password?')
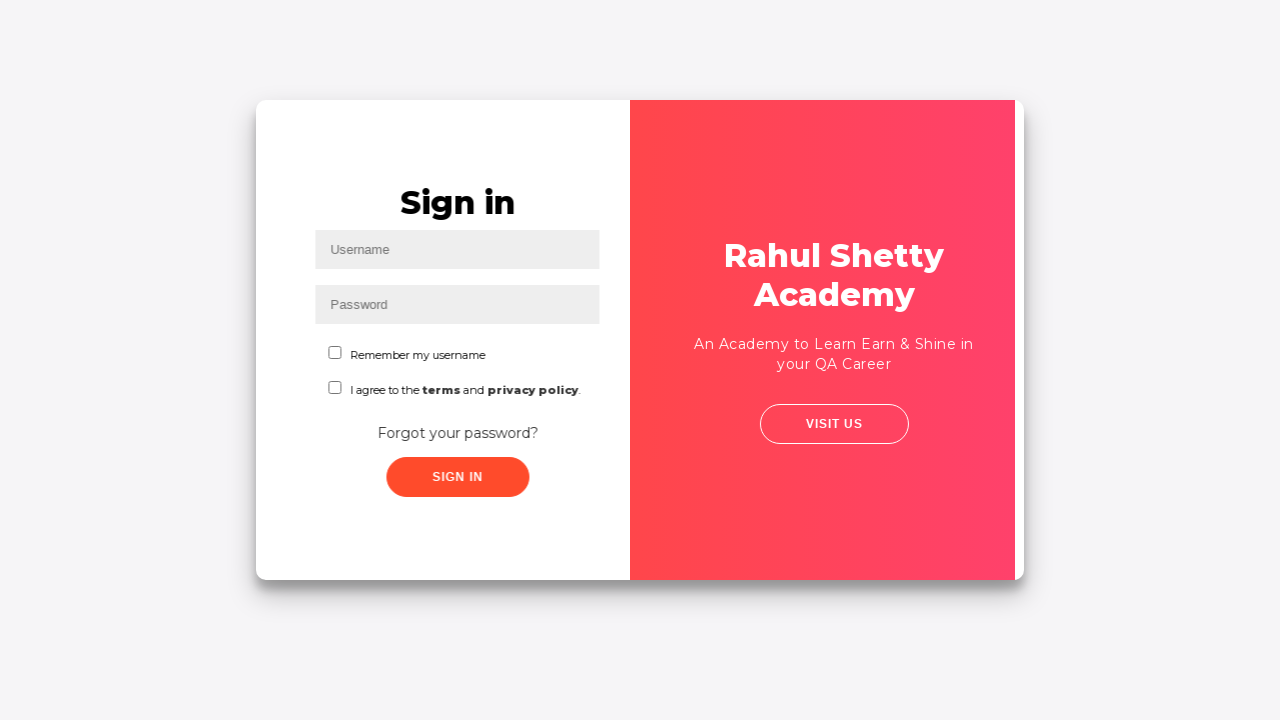

Waited for password reset form to appear
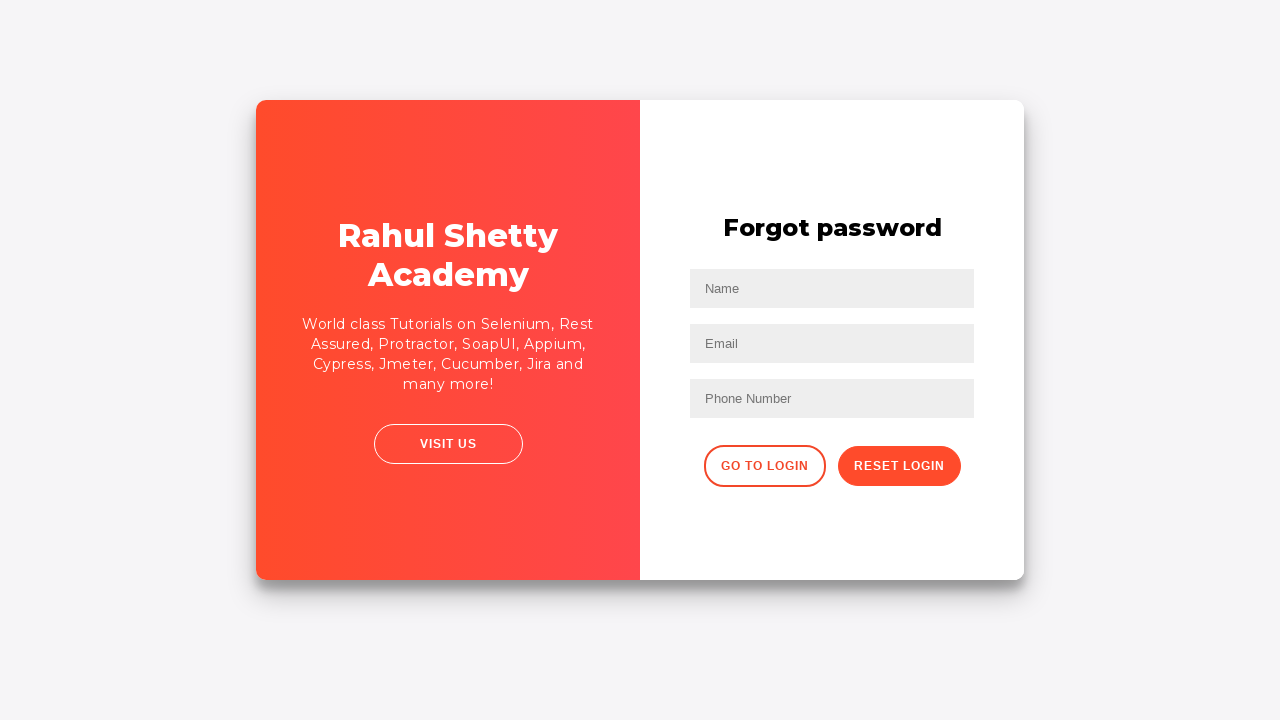

Clicked reset password button at (899, 466) on .reset-pwd-btn
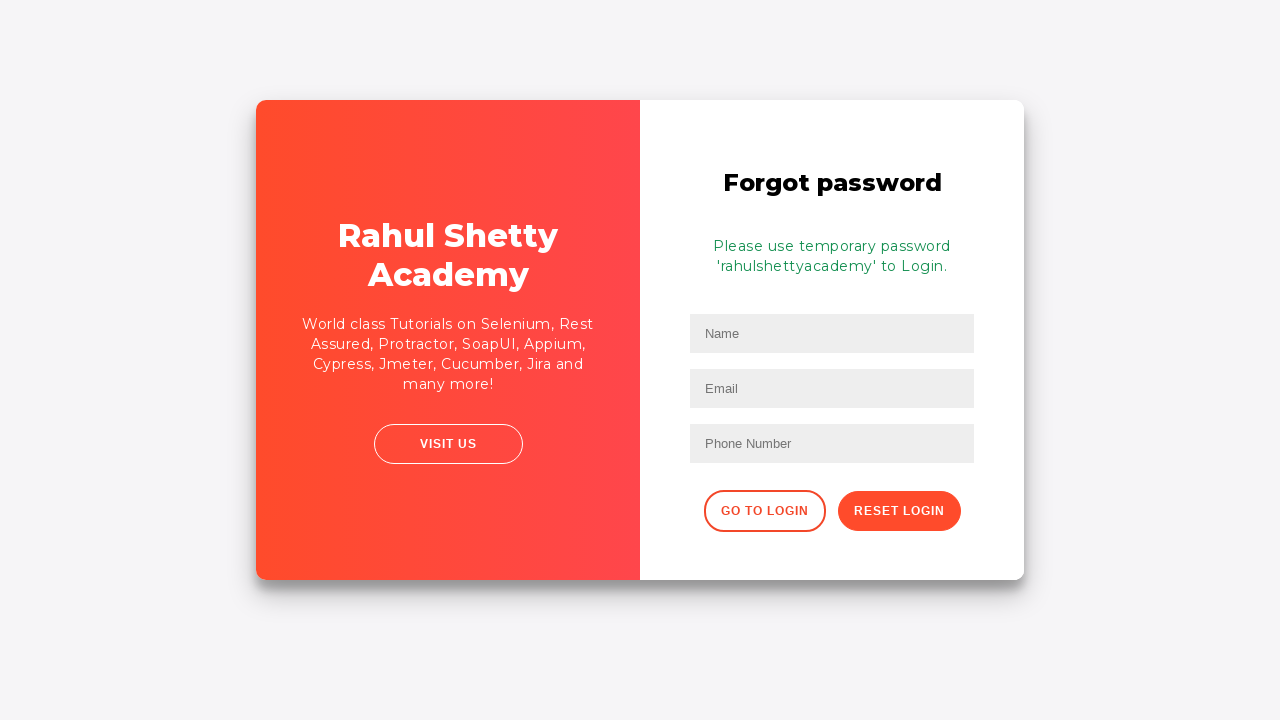

Password reset info message appeared
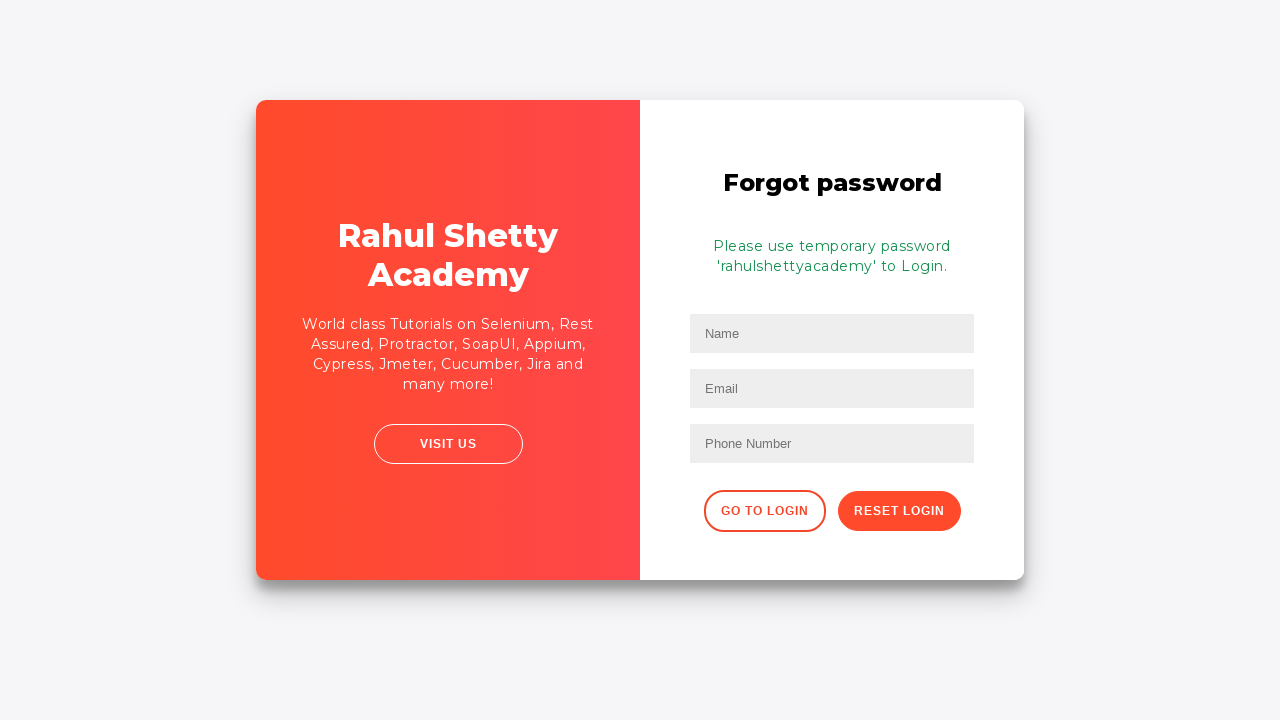

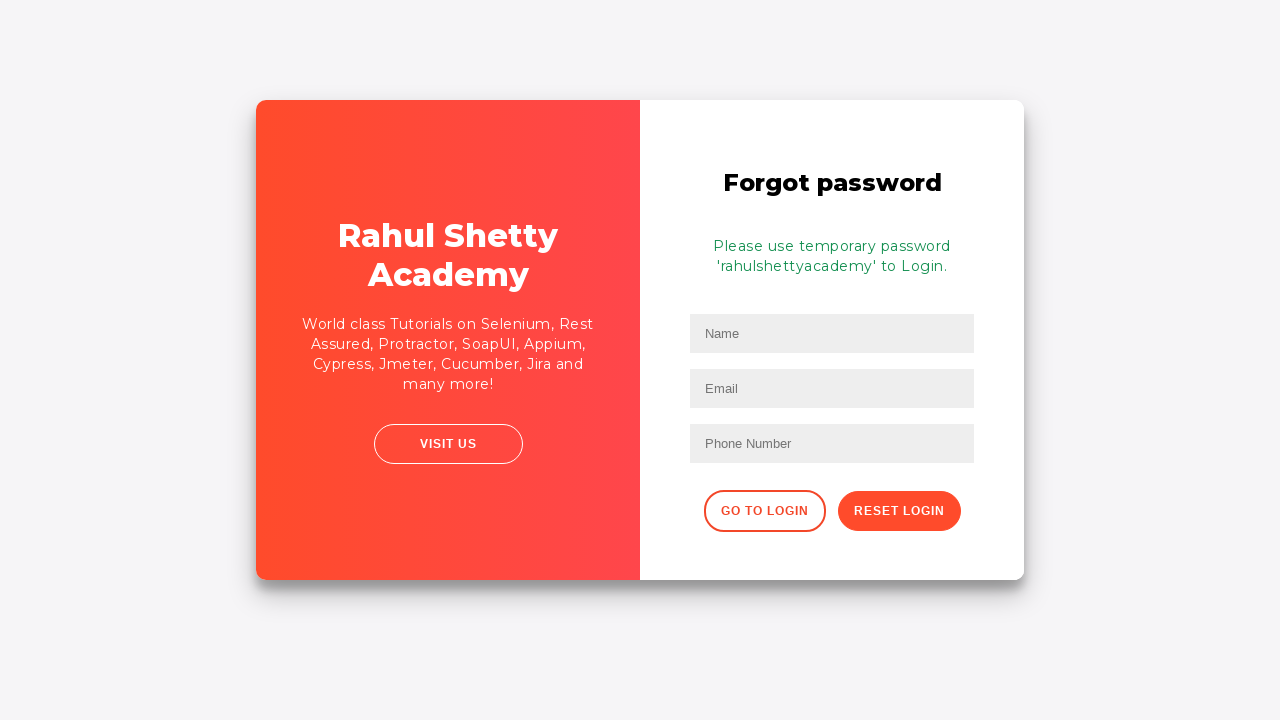